Tests browser back button navigation between filter views.

Starting URL: https://demo.playwright.dev/todomvc

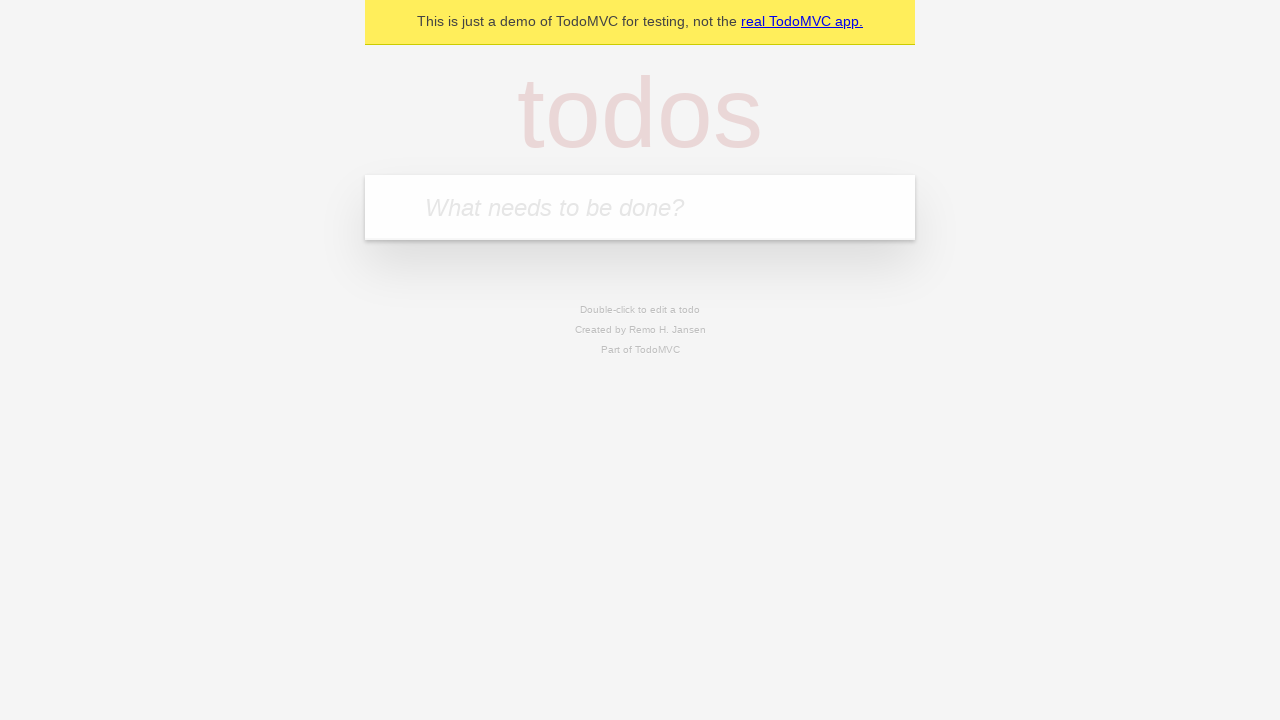

Filled first todo input with 'buy some cheese' on internal:attr=[placeholder="What needs to be done?"i]
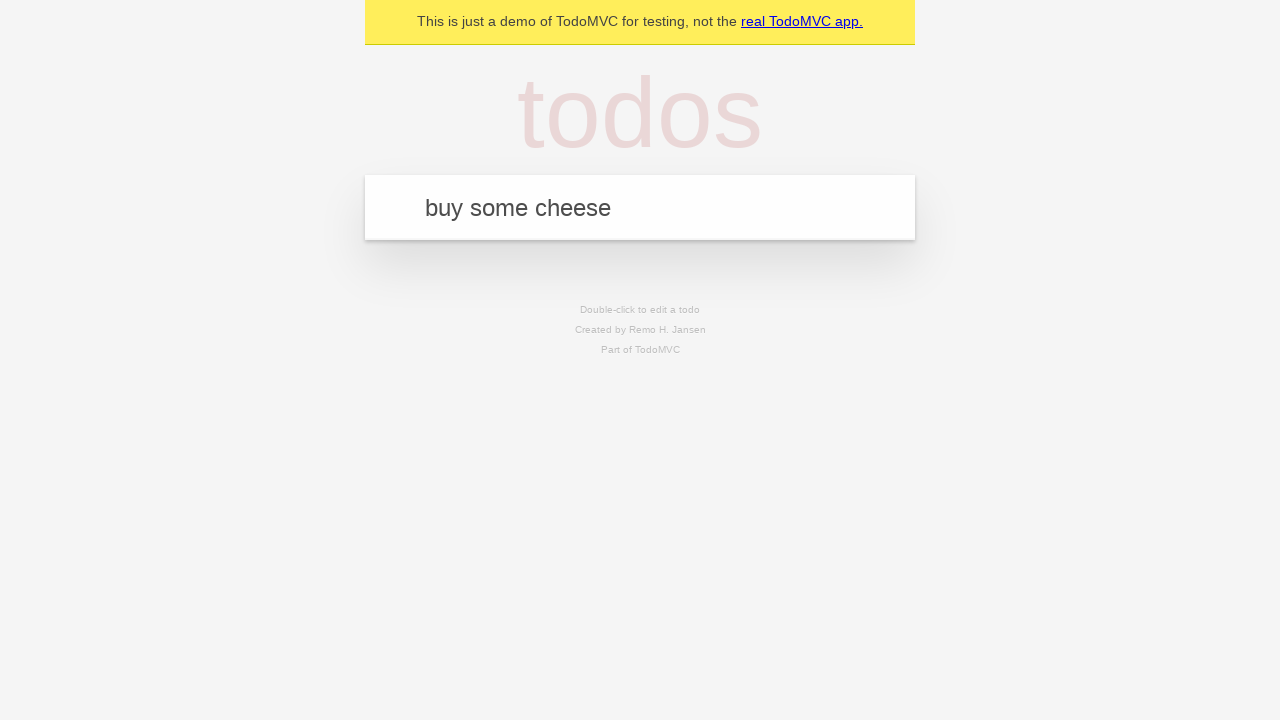

Pressed Enter to create first todo on internal:attr=[placeholder="What needs to be done?"i]
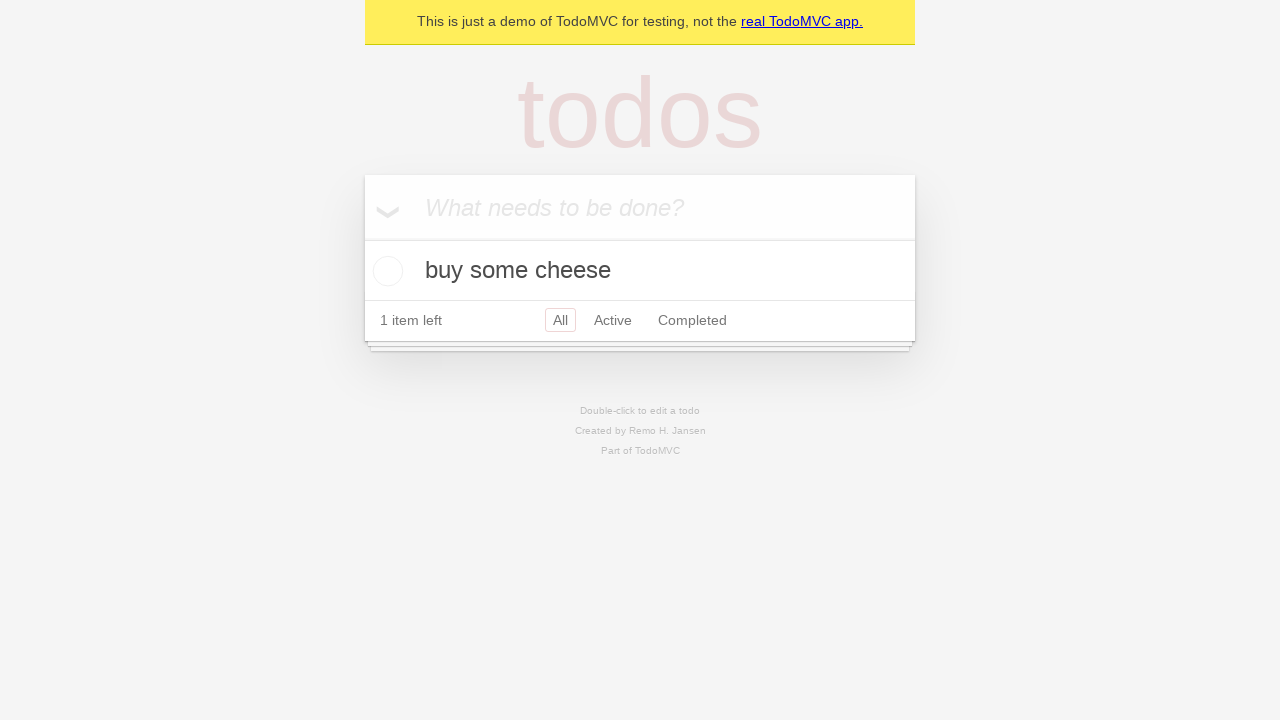

Filled second todo input with 'feed the cat' on internal:attr=[placeholder="What needs to be done?"i]
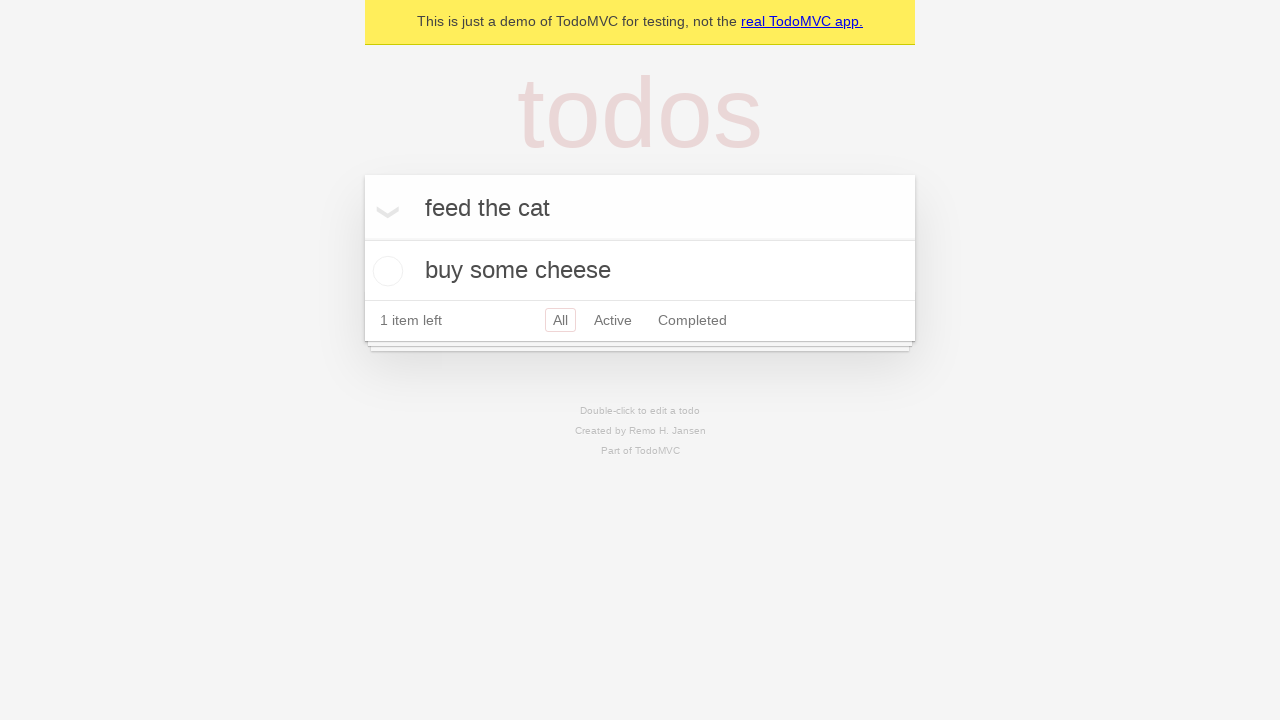

Pressed Enter to create second todo on internal:attr=[placeholder="What needs to be done?"i]
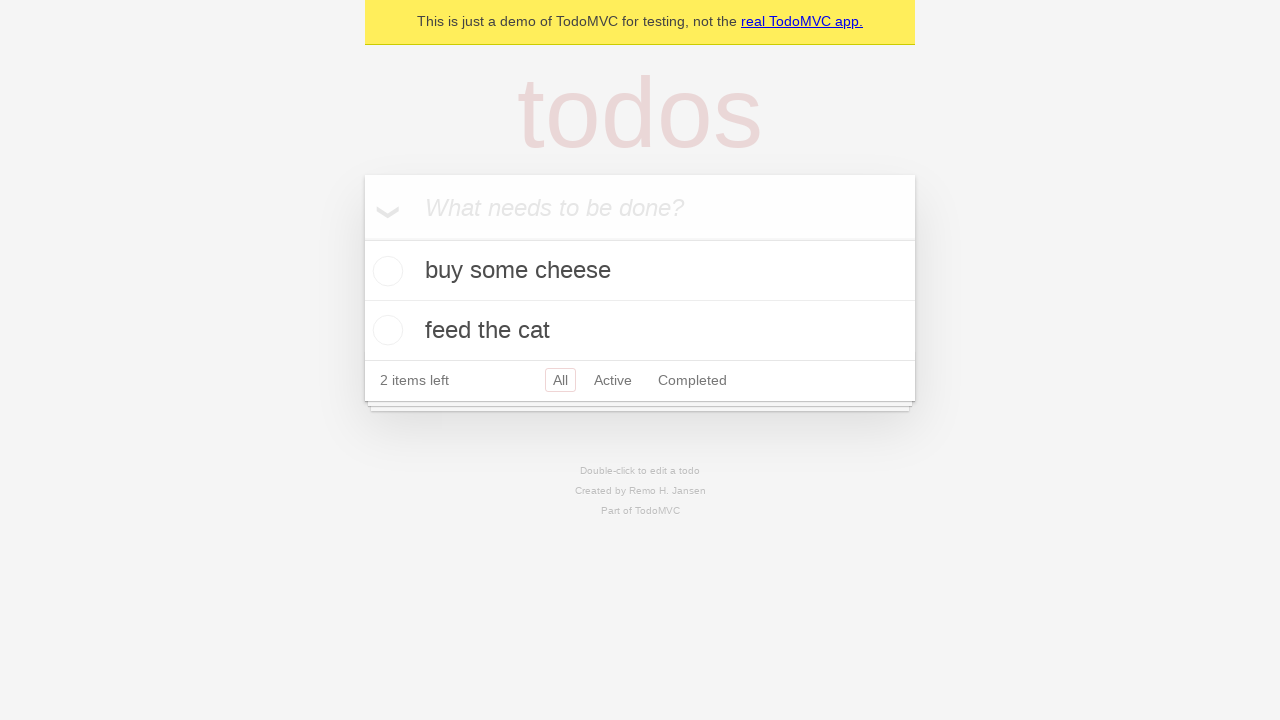

Filled third todo input with 'book a doctors appointment' on internal:attr=[placeholder="What needs to be done?"i]
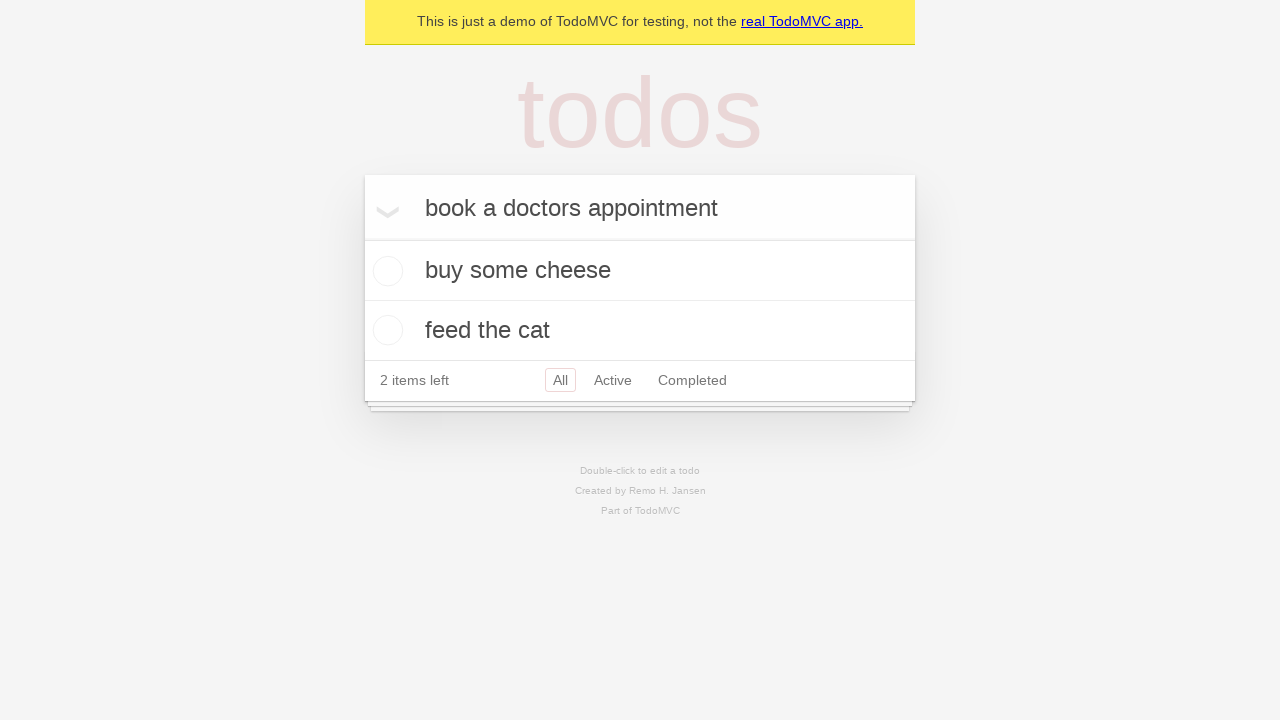

Pressed Enter to create third todo on internal:attr=[placeholder="What needs to be done?"i]
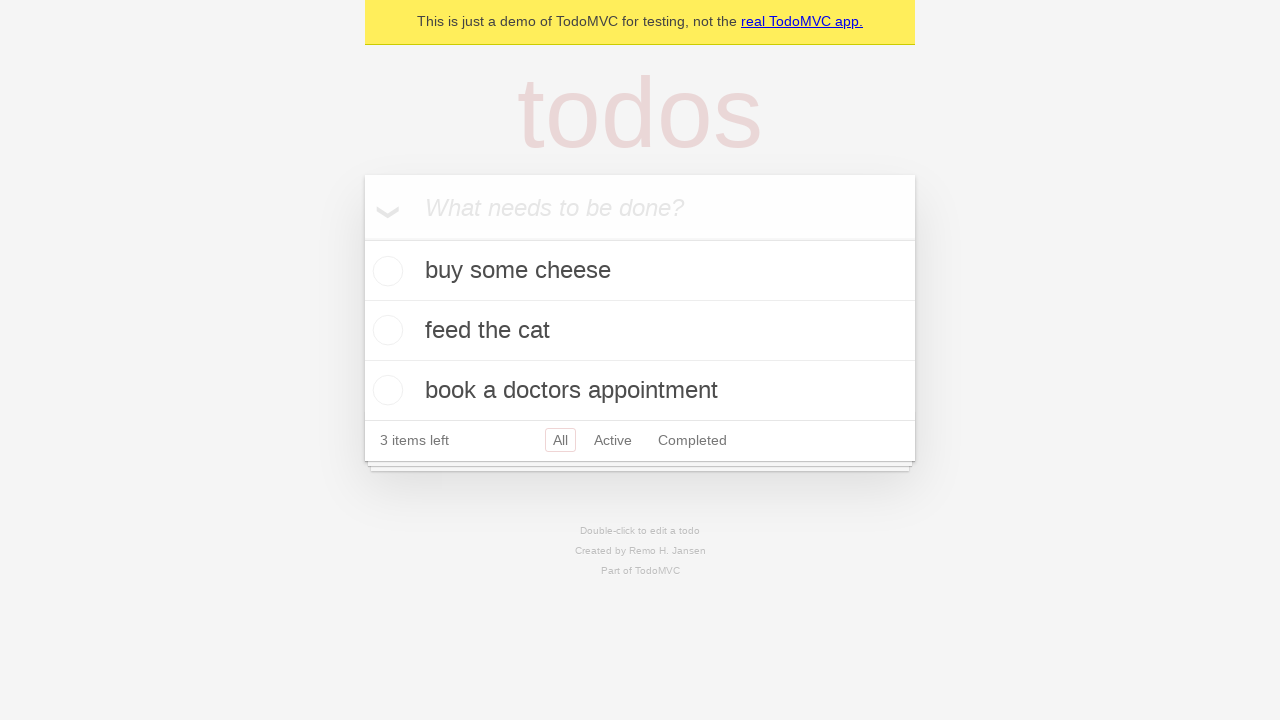

Checked the second todo item at (385, 330) on internal:testid=[data-testid="todo-item"s] >> nth=1 >> internal:role=checkbox
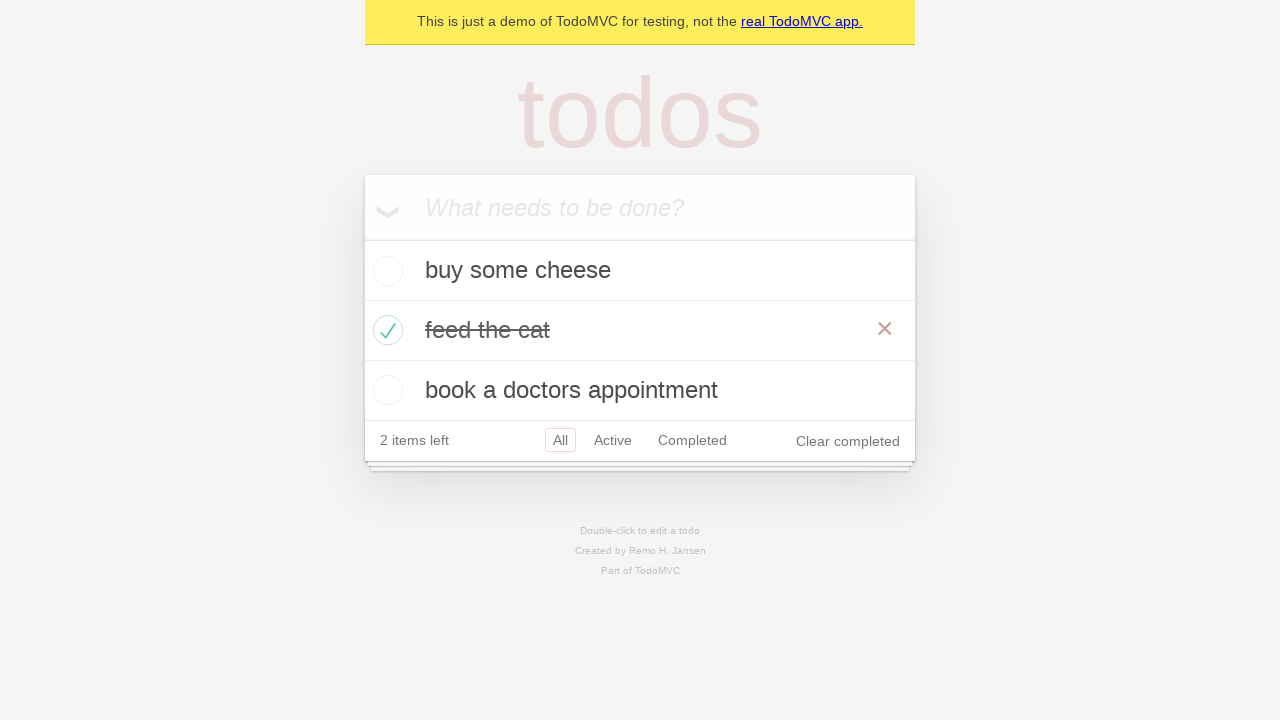

Clicked 'All' filter link at (560, 440) on internal:role=link[name="All"i]
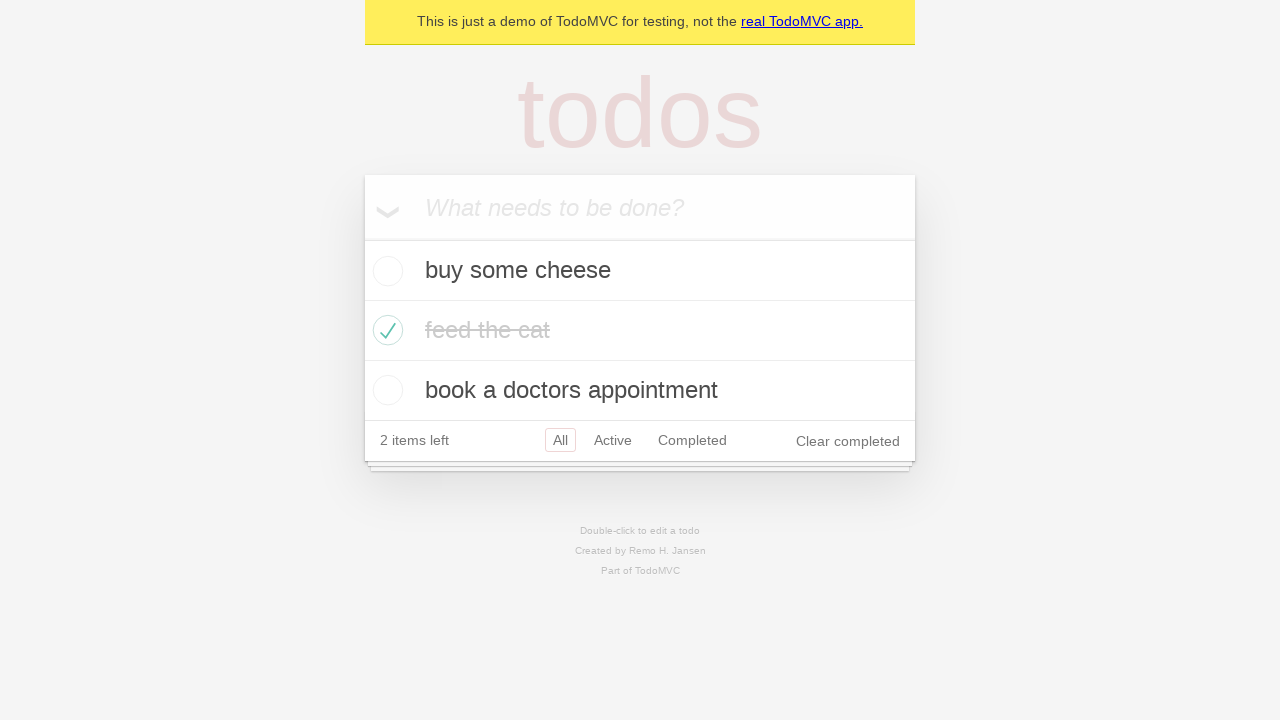

Clicked 'Active' filter link at (613, 440) on internal:role=link[name="Active"i]
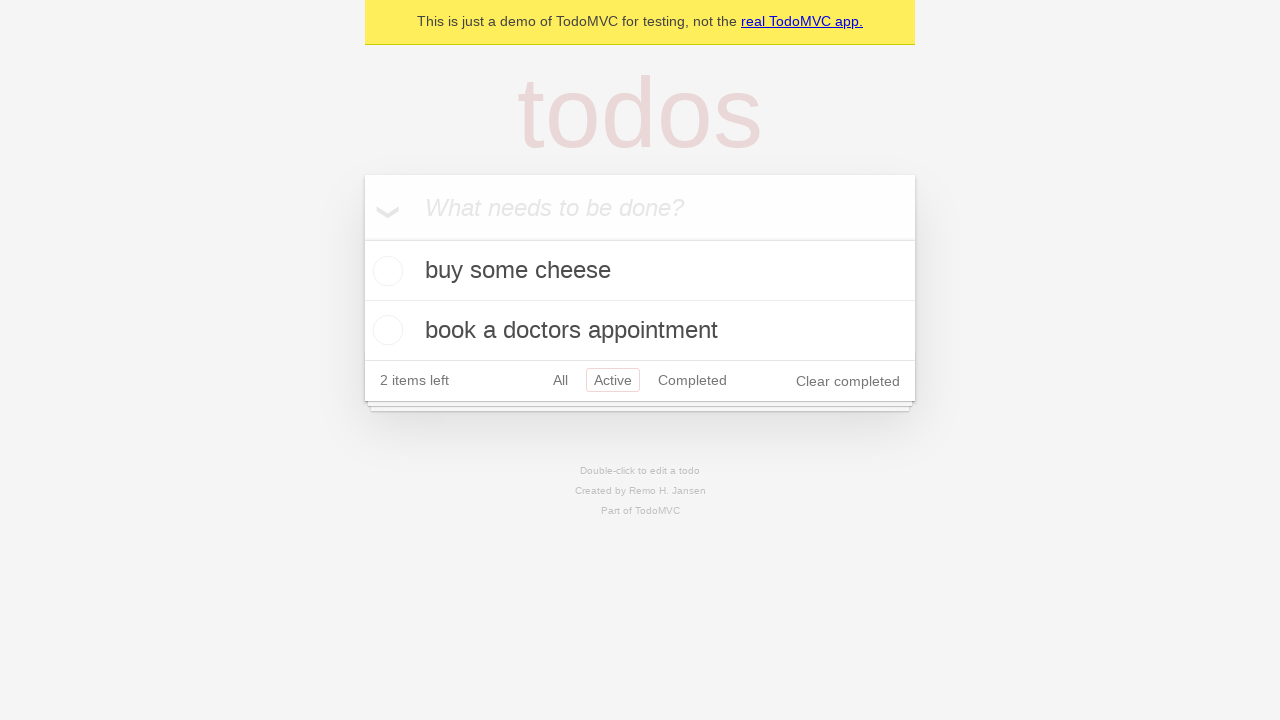

Clicked 'Completed' filter link at (692, 380) on internal:role=link[name="Completed"i]
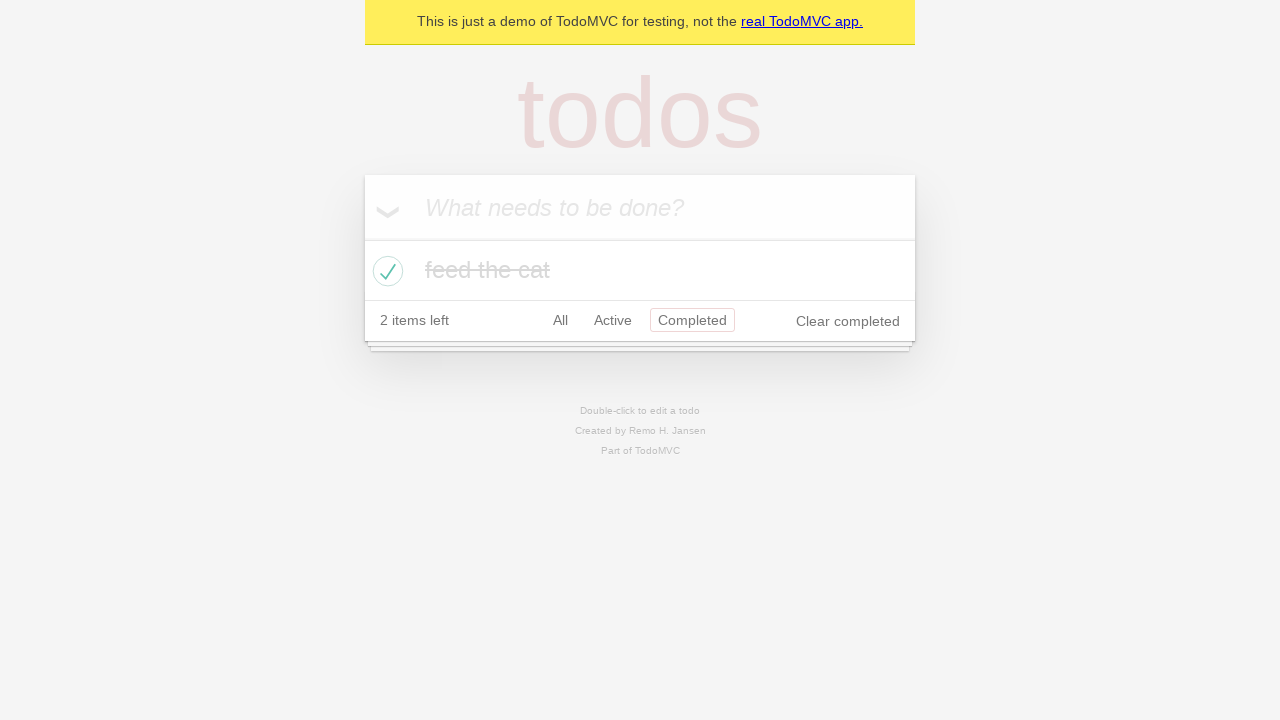

Navigated back from Completed filter view to Active filter view
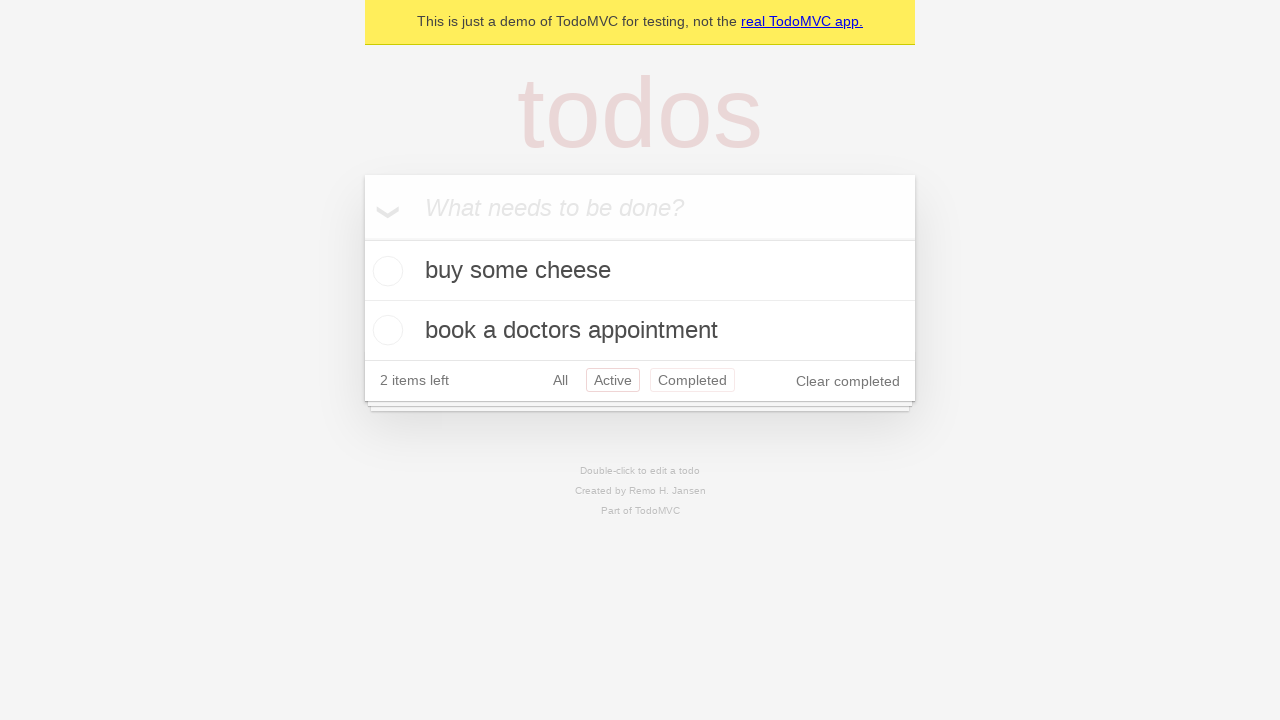

Navigated back from Active filter view to All filter view
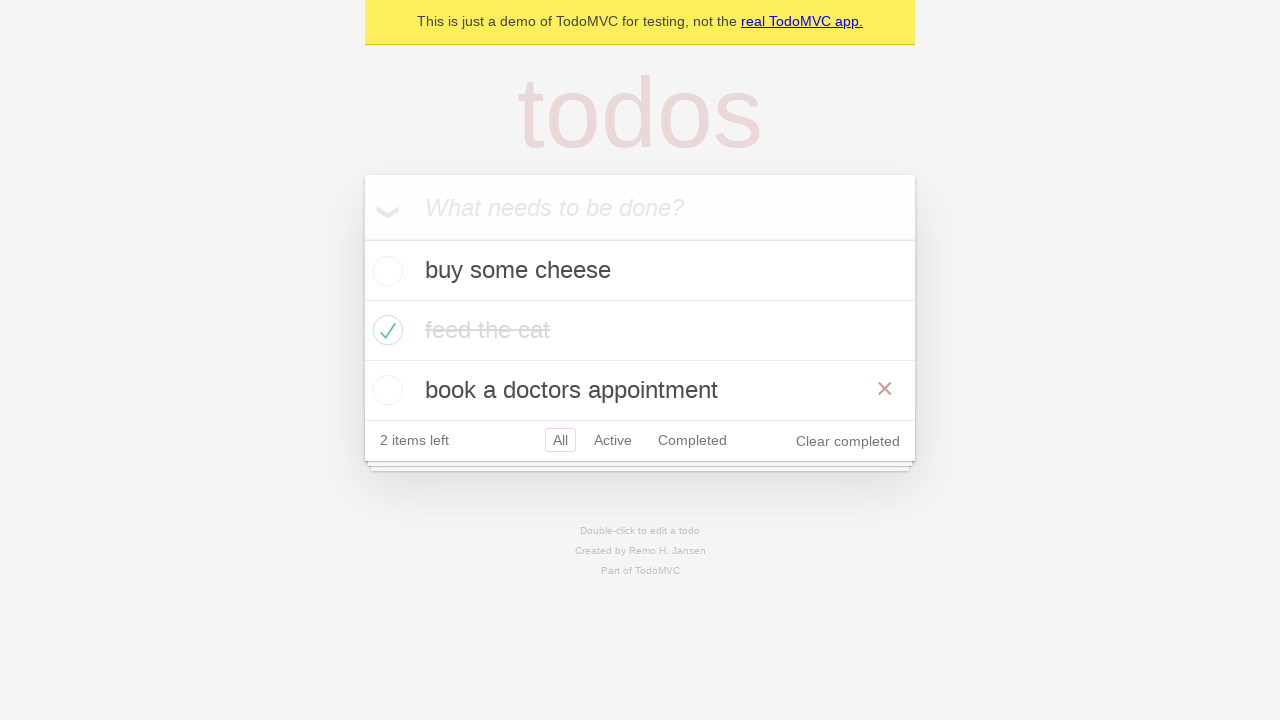

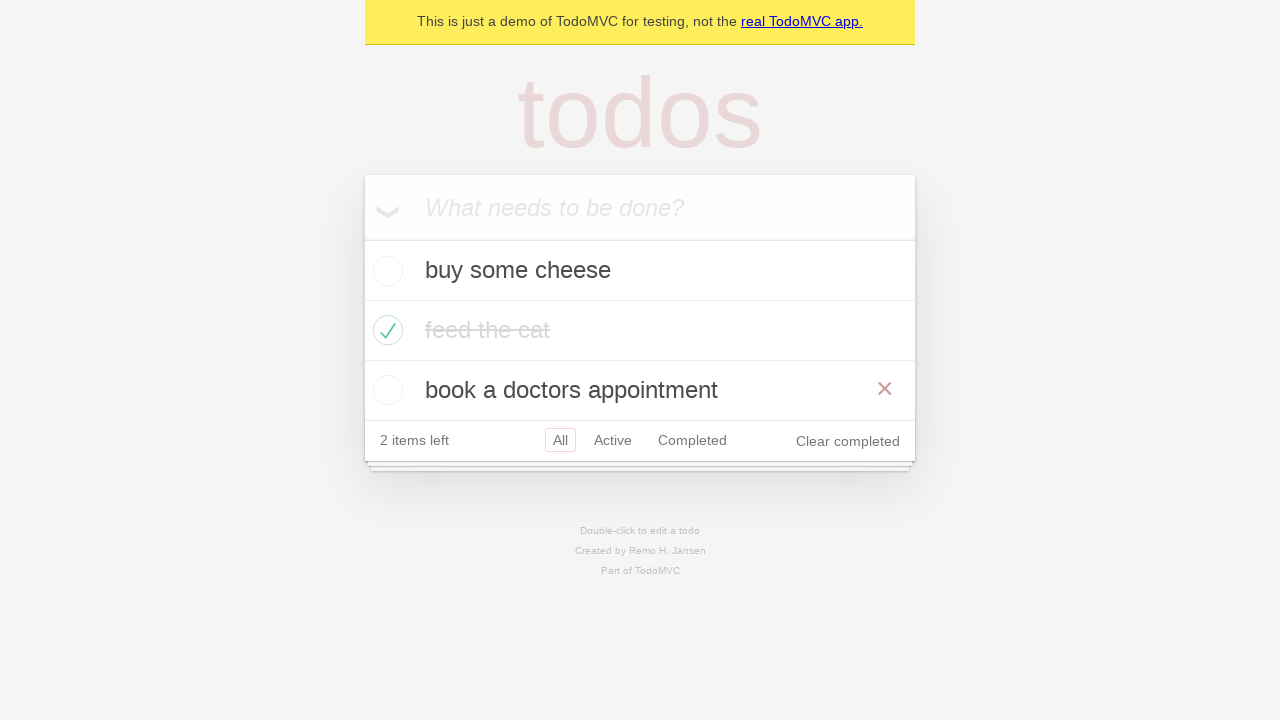